Tests form submission by filling multiple fields and submitting the form

Starting URL: http://only-testing-blog.blogspot.in/2014/05/form.html

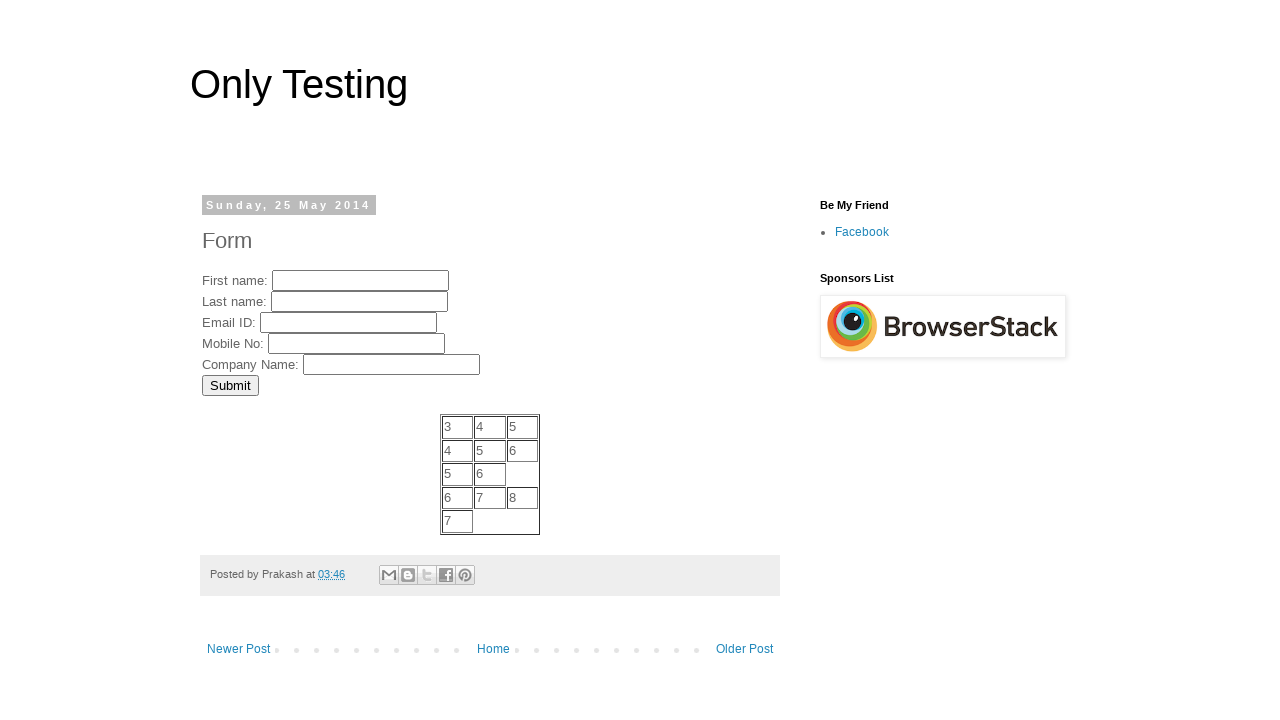

Filled FirstName field with 'MyFName' on //input[@name='FirstName']
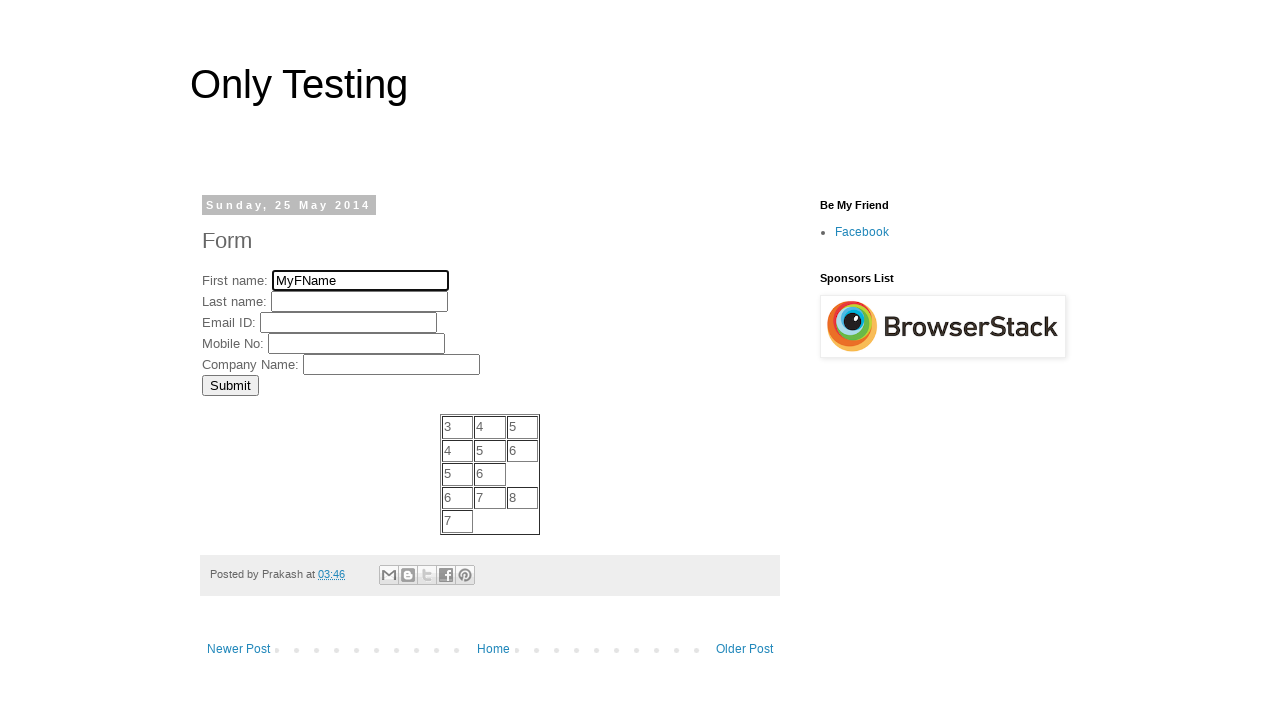

Filled LastName field with 'MyLName' on //input[@name='LastName']
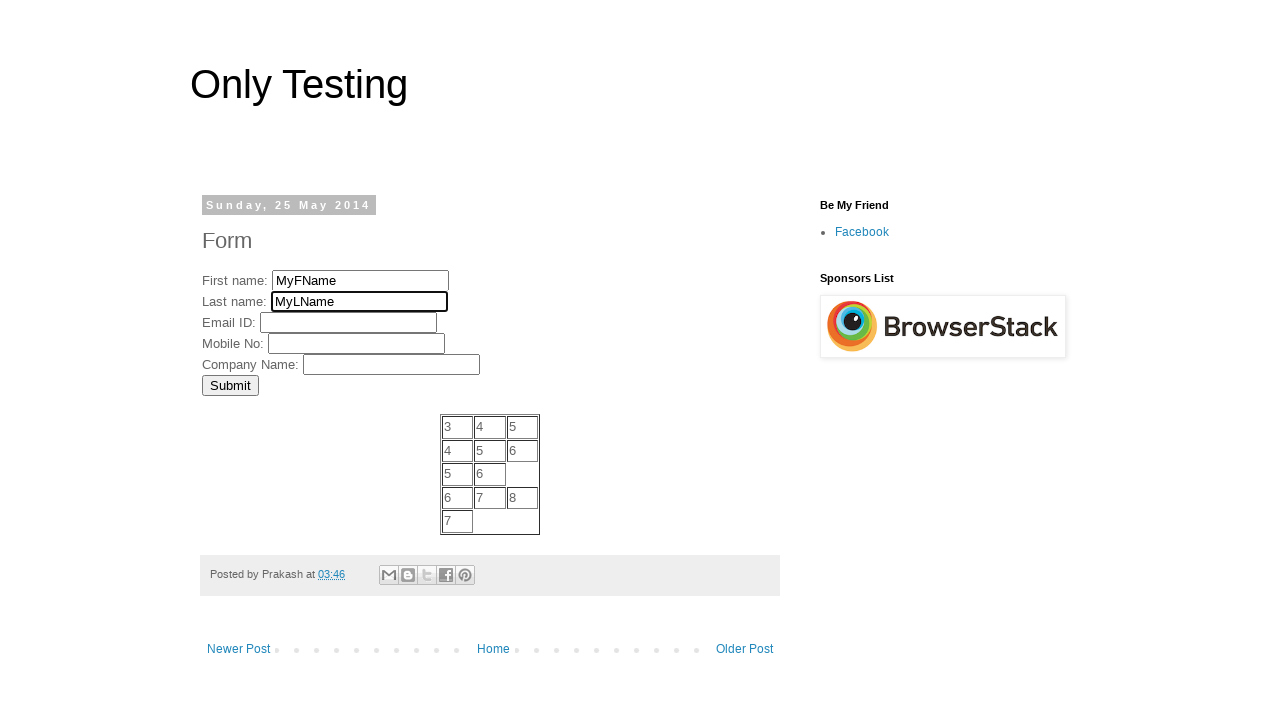

Filled EmailID field with 'My Email ID' on //input[@name='EmailID']
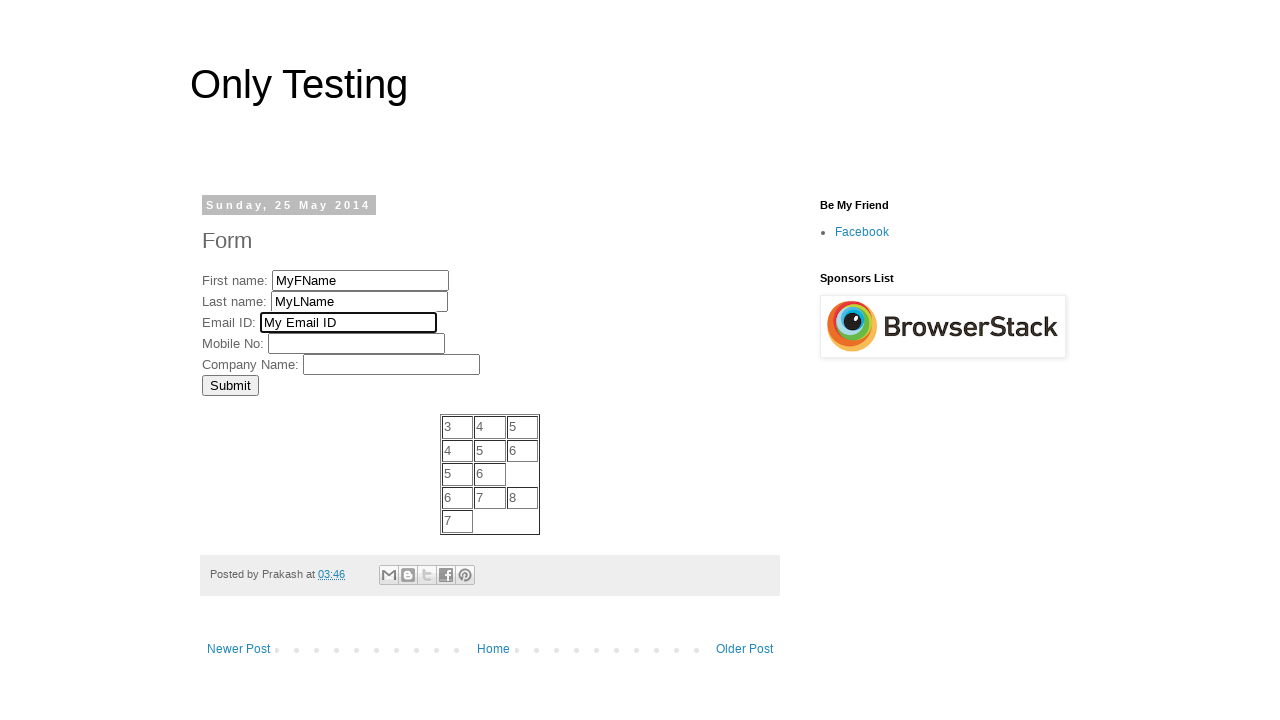

Filled MobNo field with 'My Mob No.' on //input[@name='MobNo']
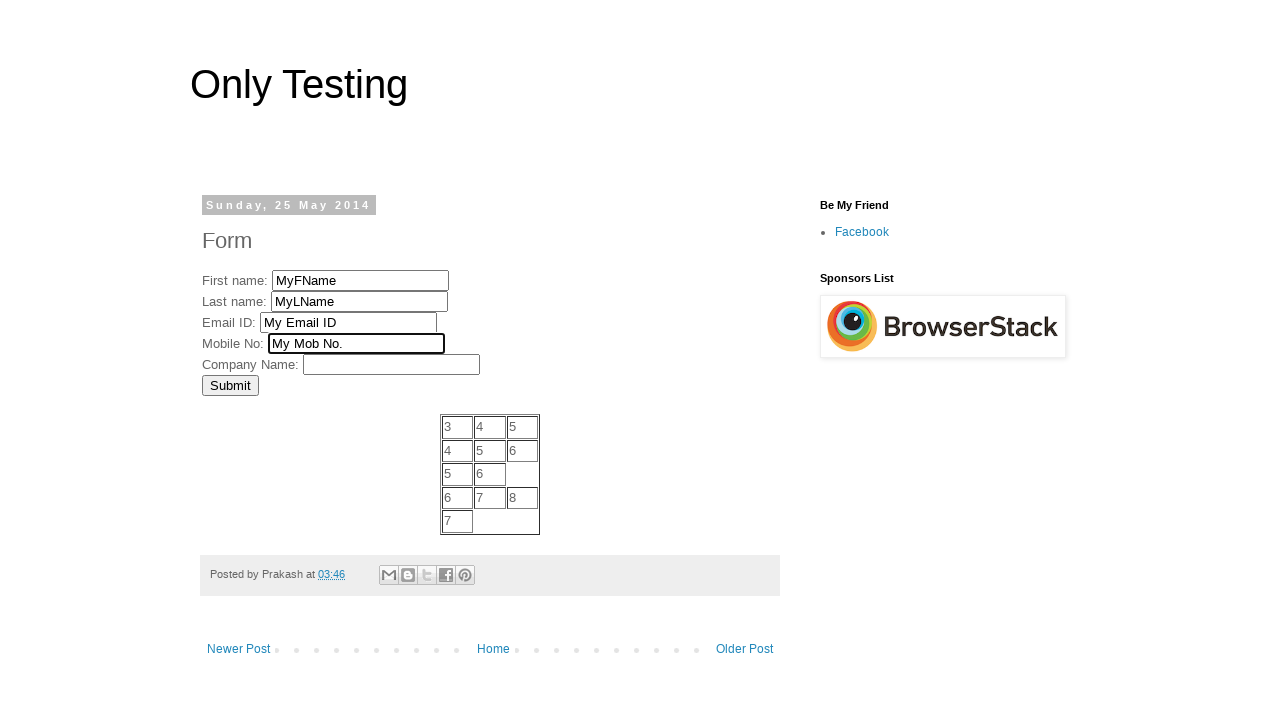

Filled Company field with 'My Comp Name' on //input[@name='Company']
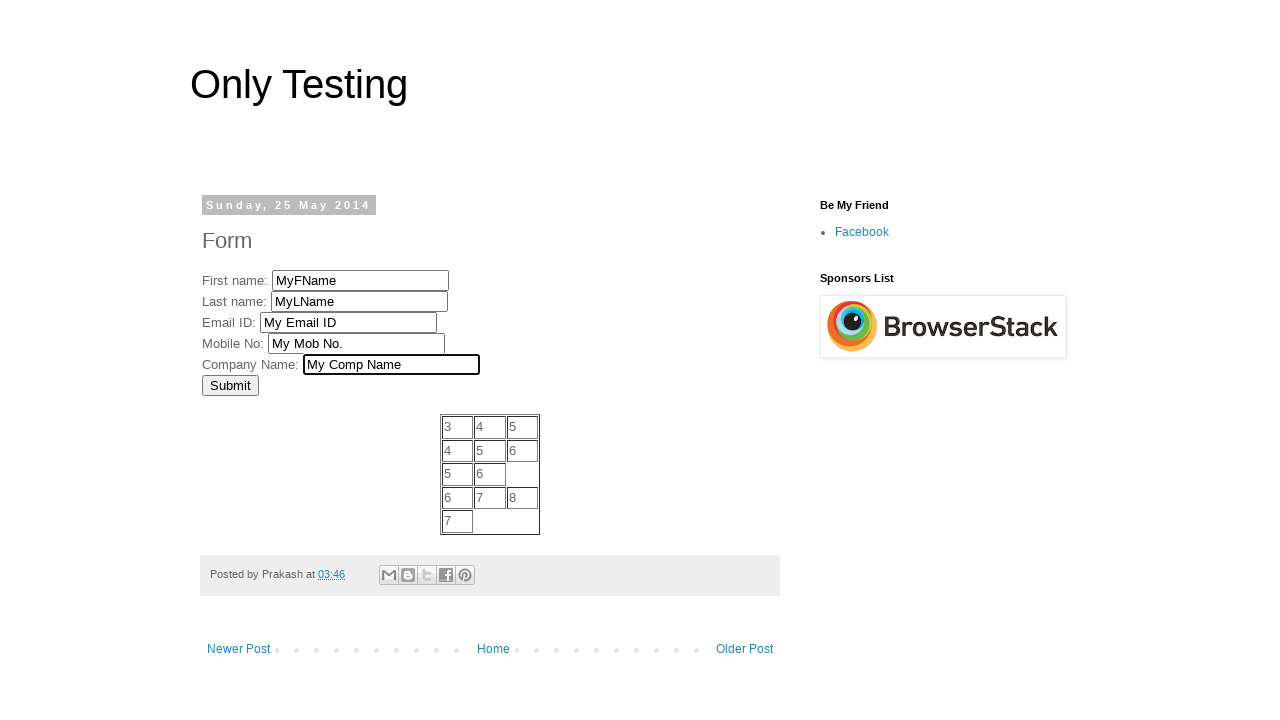

Pressed Enter to submit the form on //input[@name='Company']
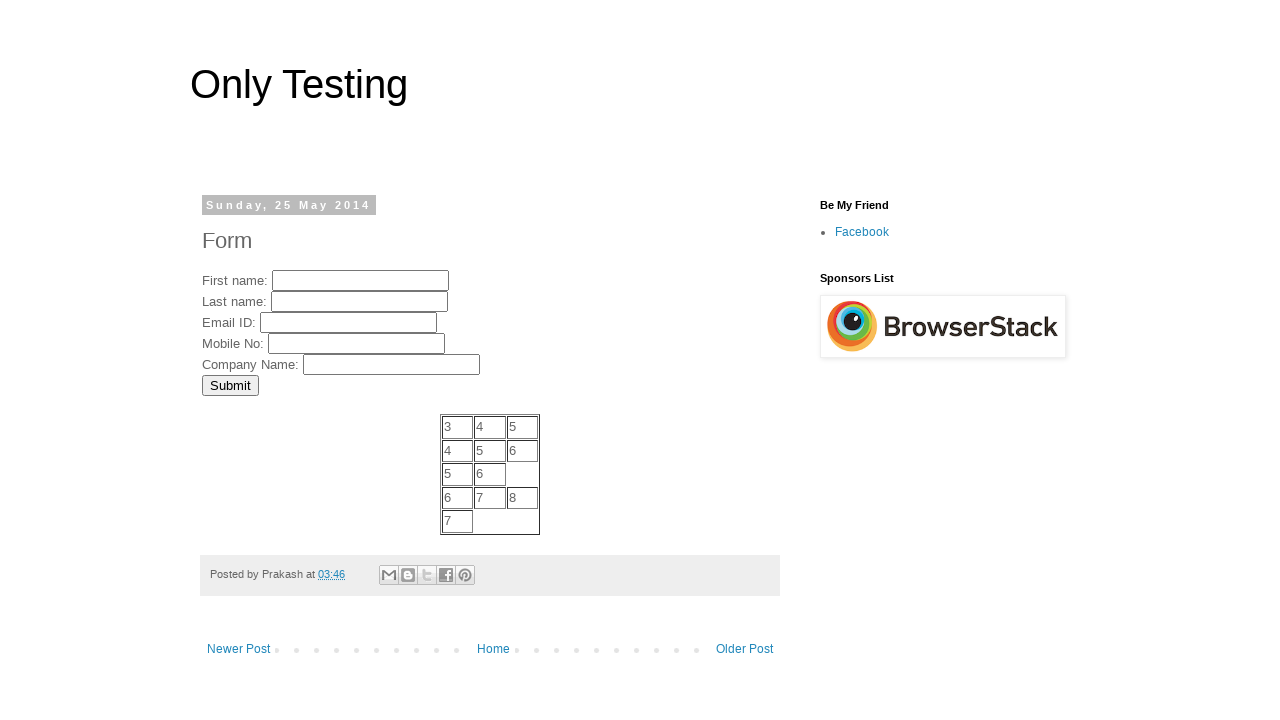

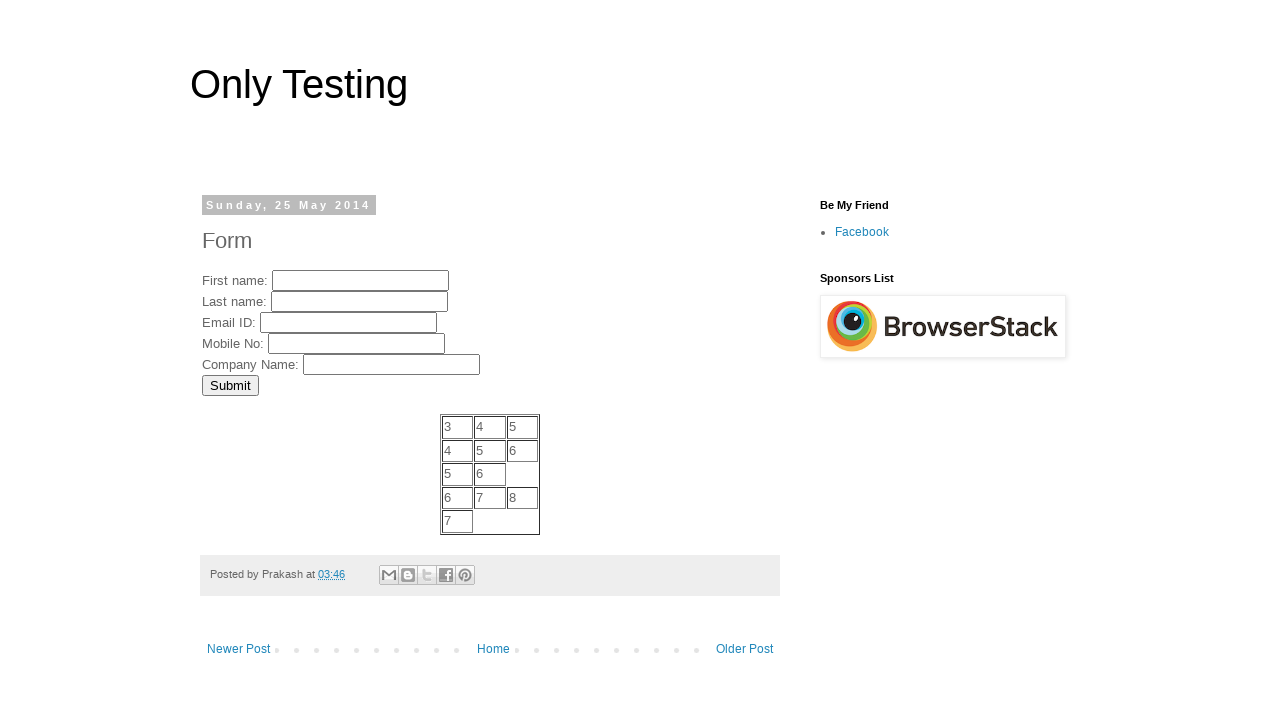